Tests browser back button navigation between filter views

Starting URL: https://demo.playwright.dev/todomvc

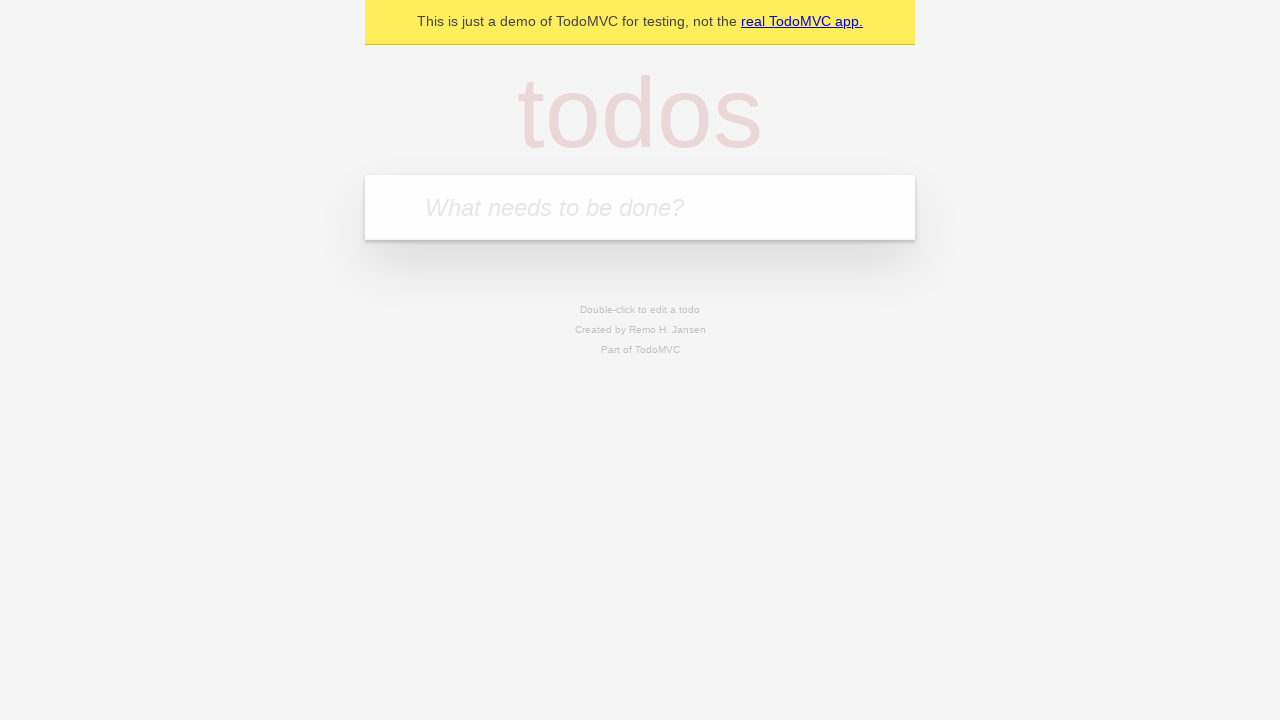

Filled first todo input with 'buy some cheese' on .new-todo
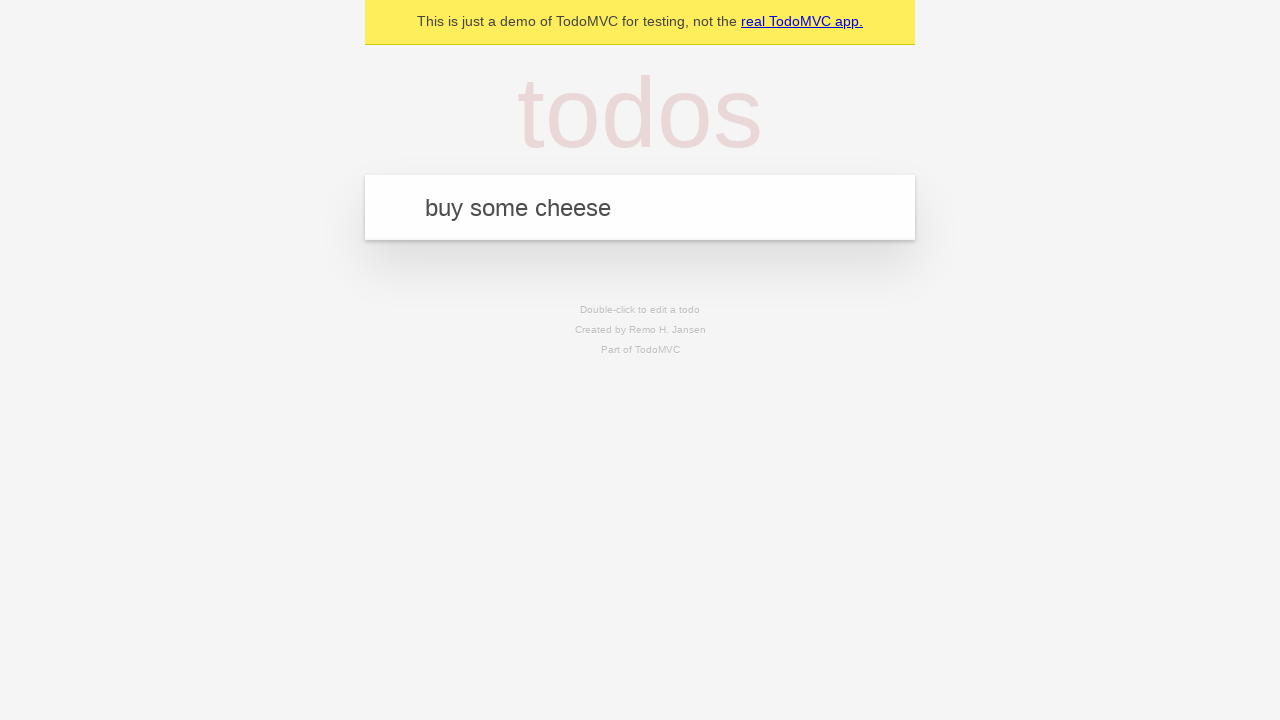

Pressed Enter to create first todo on .new-todo
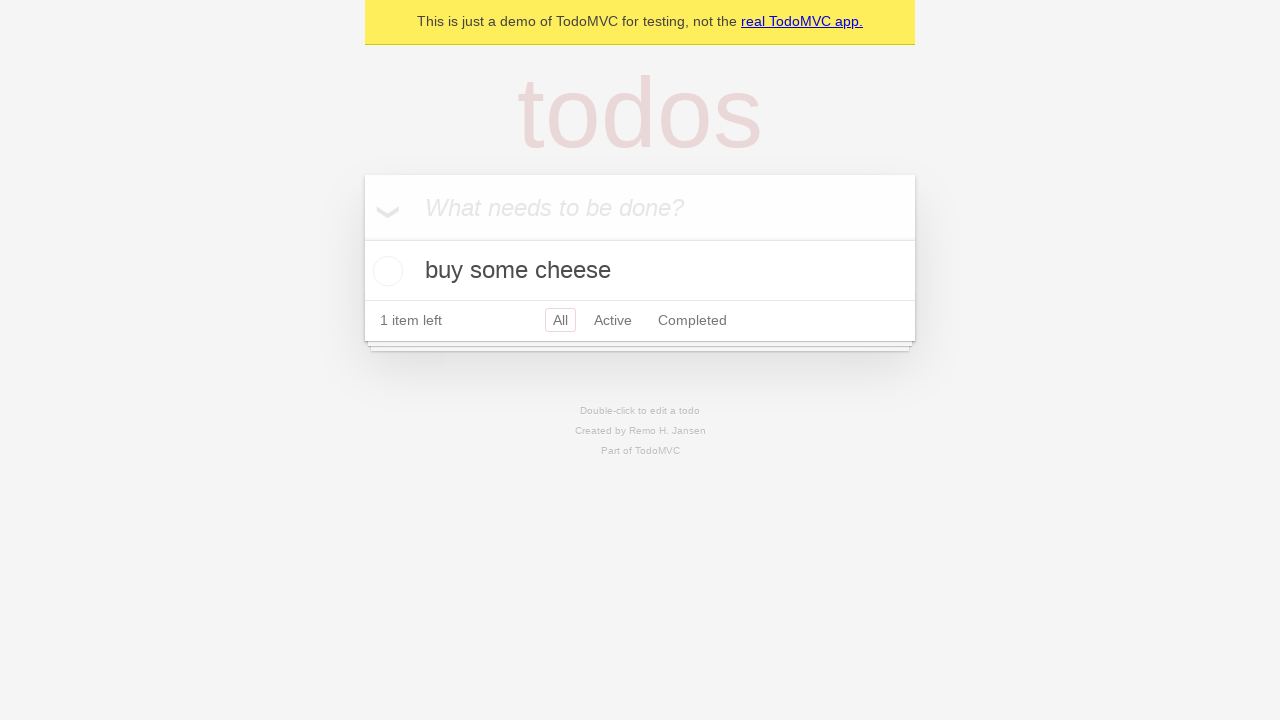

Filled second todo input with 'feed the cat' on .new-todo
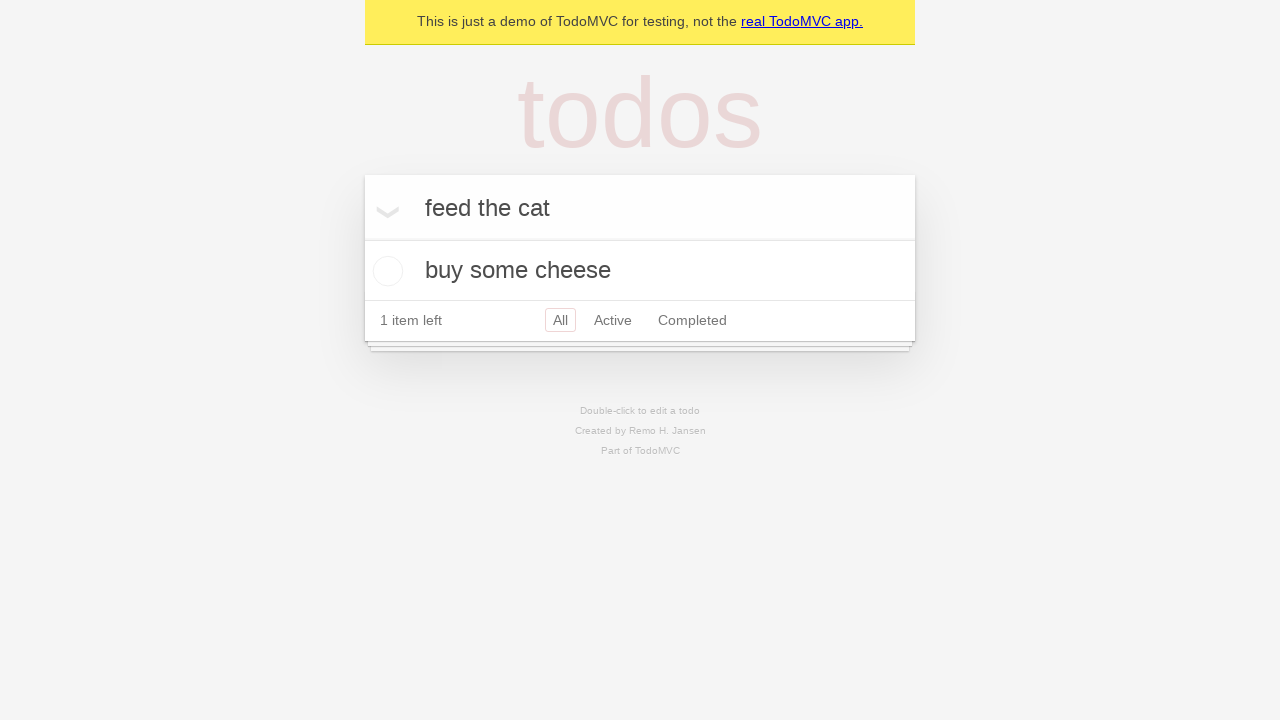

Pressed Enter to create second todo on .new-todo
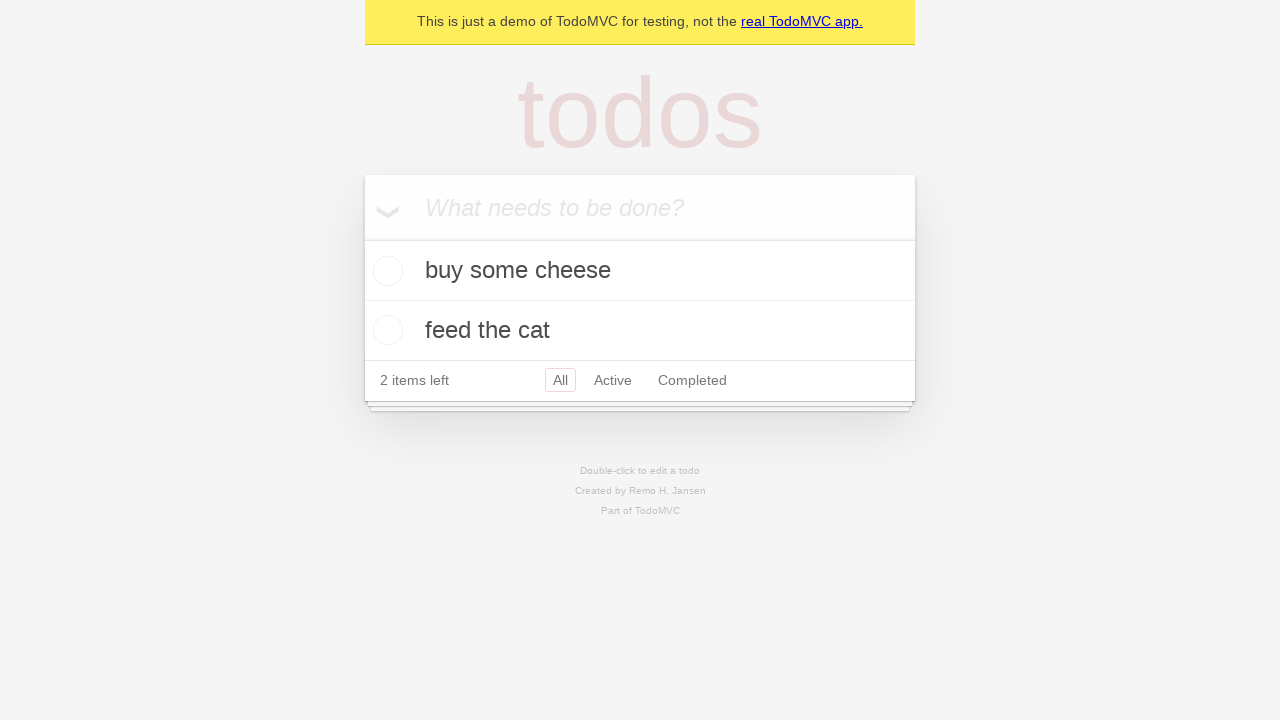

Filled third todo input with 'book a doctors appointment' on .new-todo
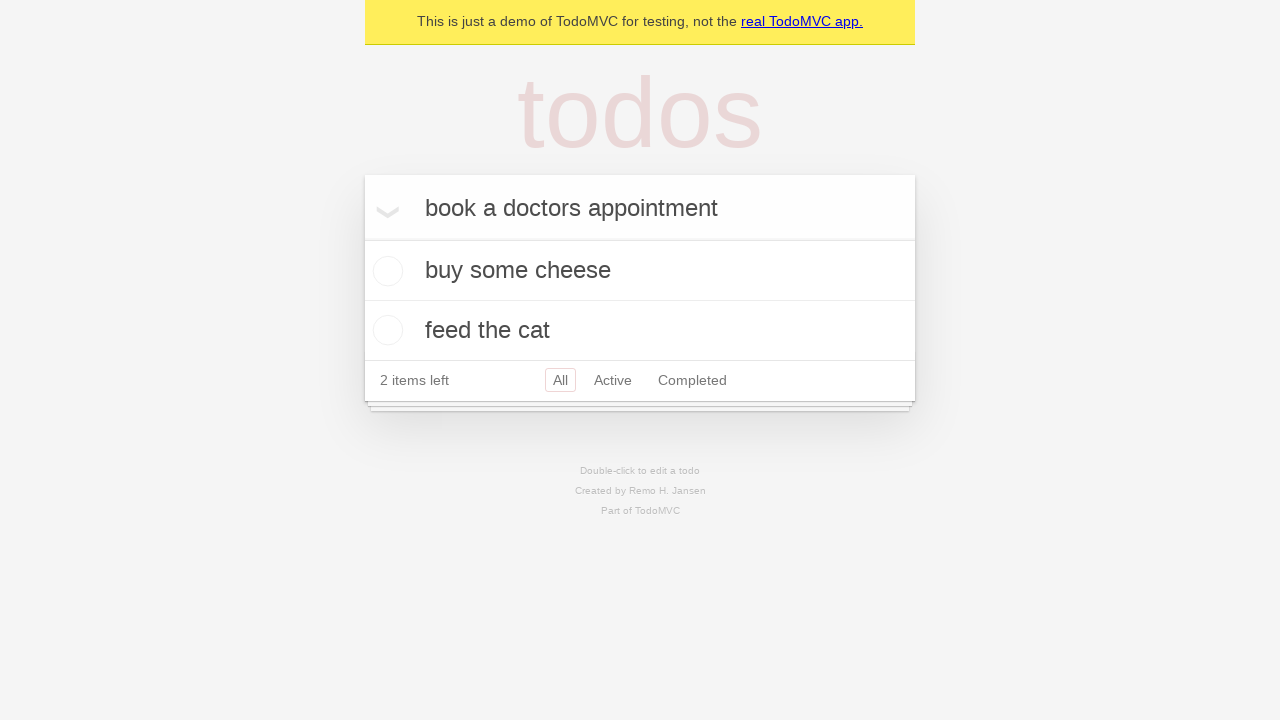

Pressed Enter to create third todo on .new-todo
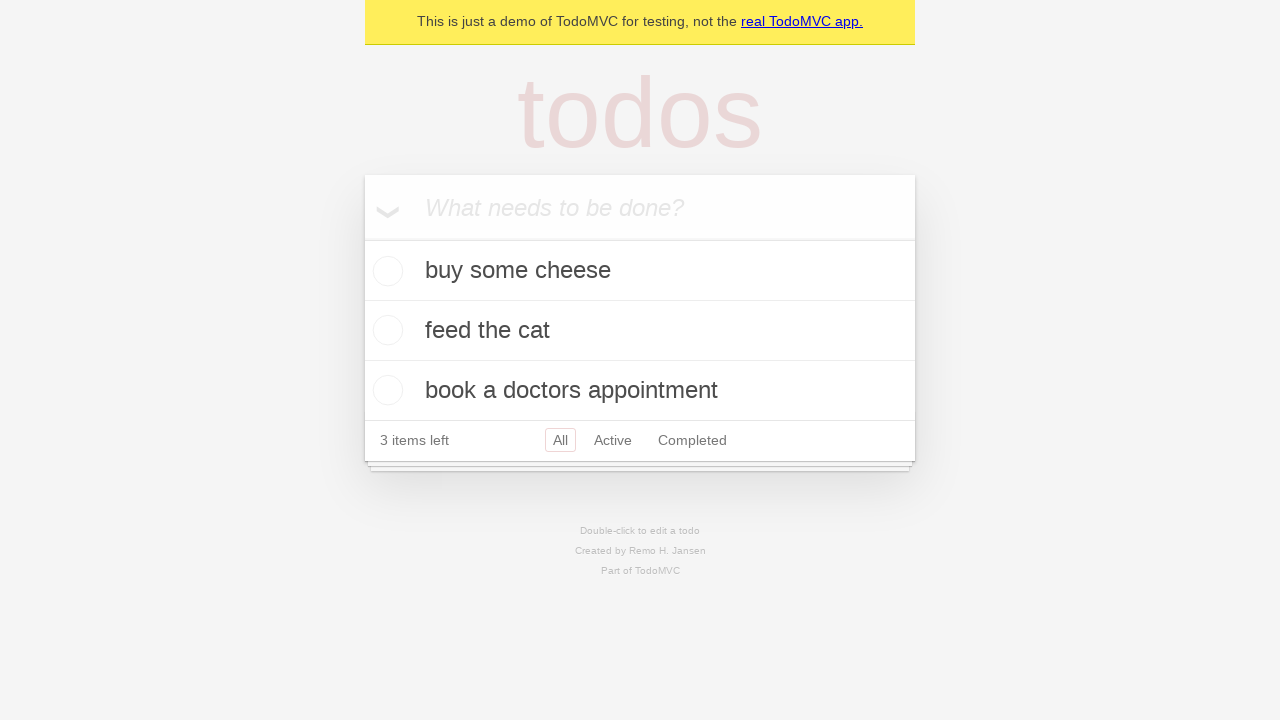

Waited for all three todos to load
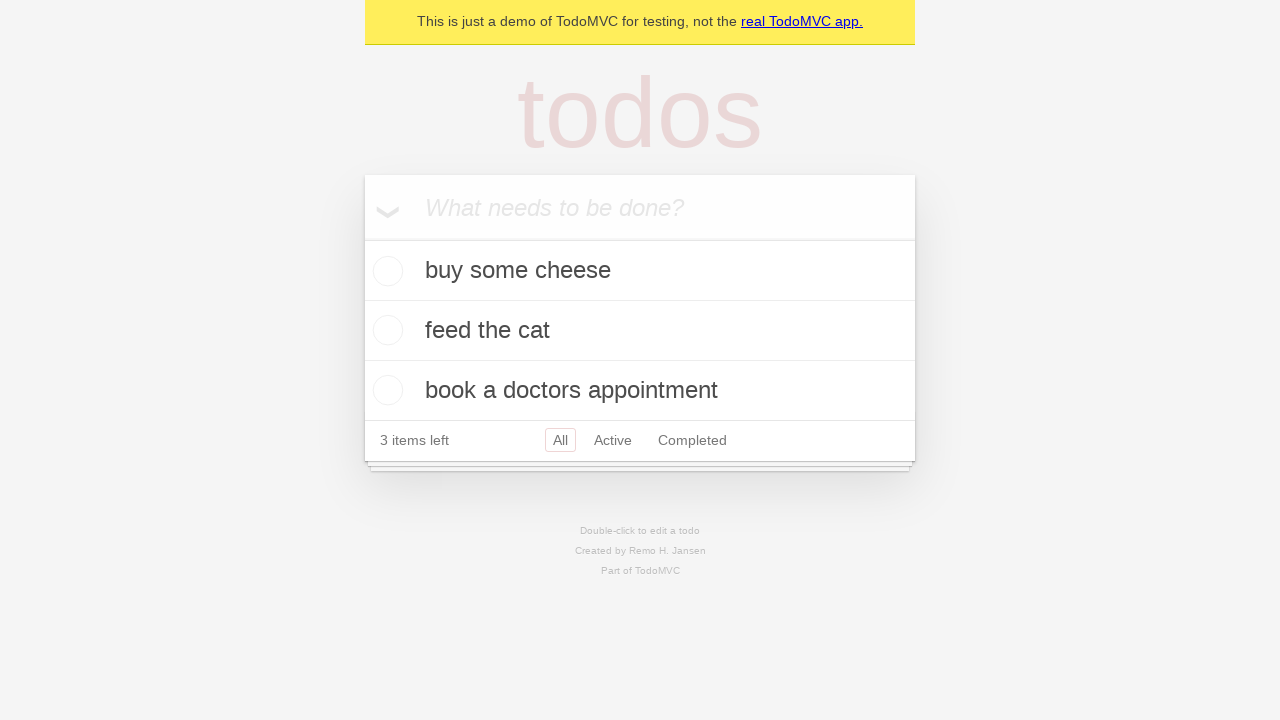

Checked the second todo item at (385, 330) on .todo-list li .toggle >> nth=1
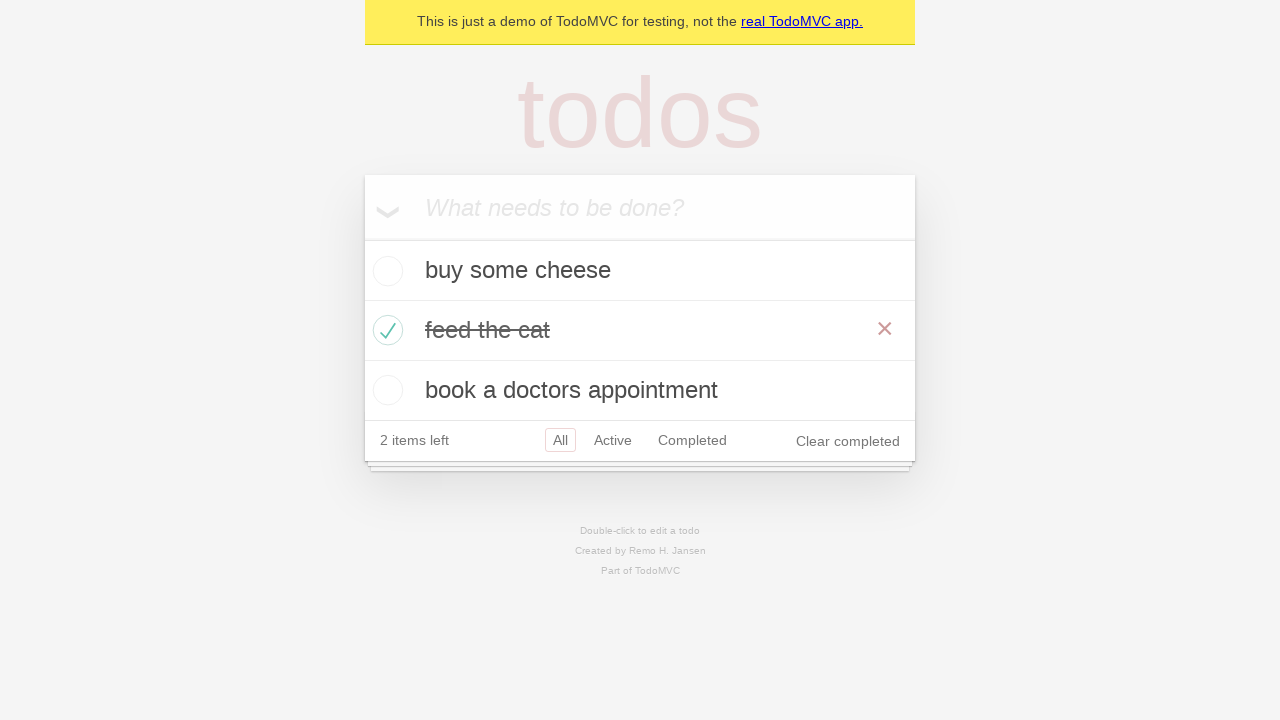

Clicked All filter to view all todos at (560, 440) on .filters >> text=All
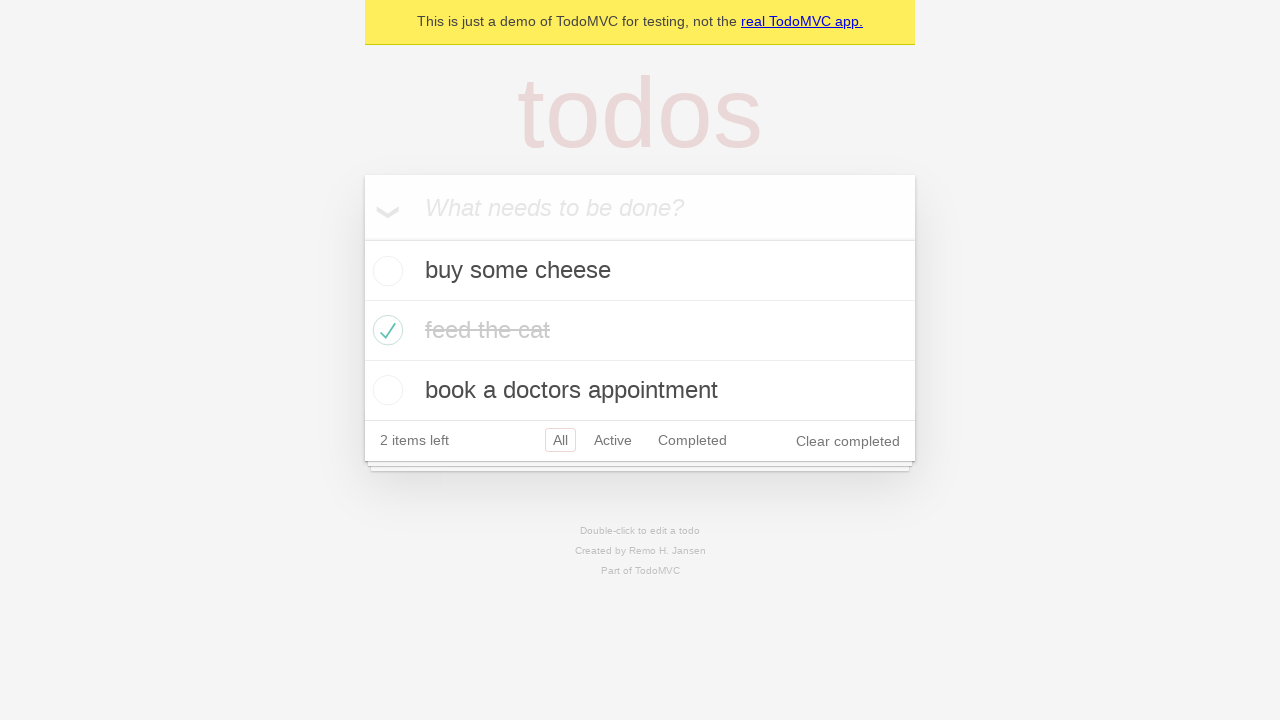

Clicked Active filter to view active todos at (613, 440) on .filters >> text=Active
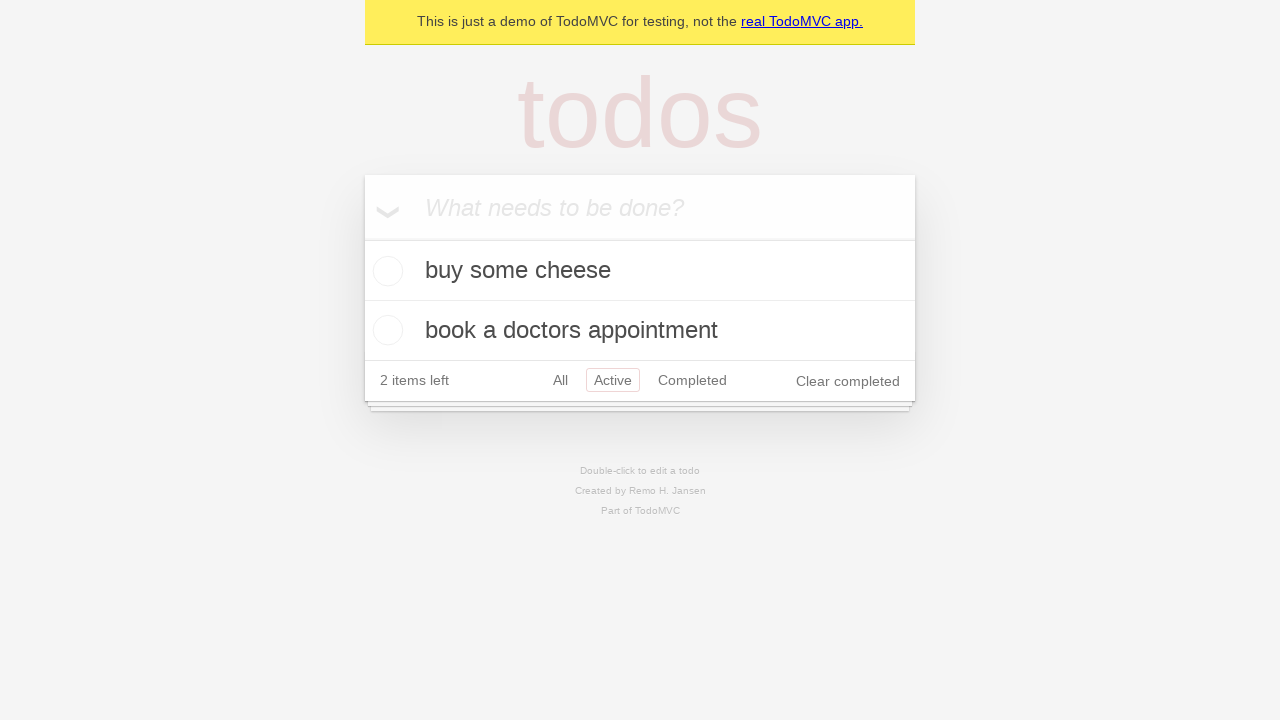

Clicked Completed filter to view completed todos at (692, 380) on .filters >> text=Completed
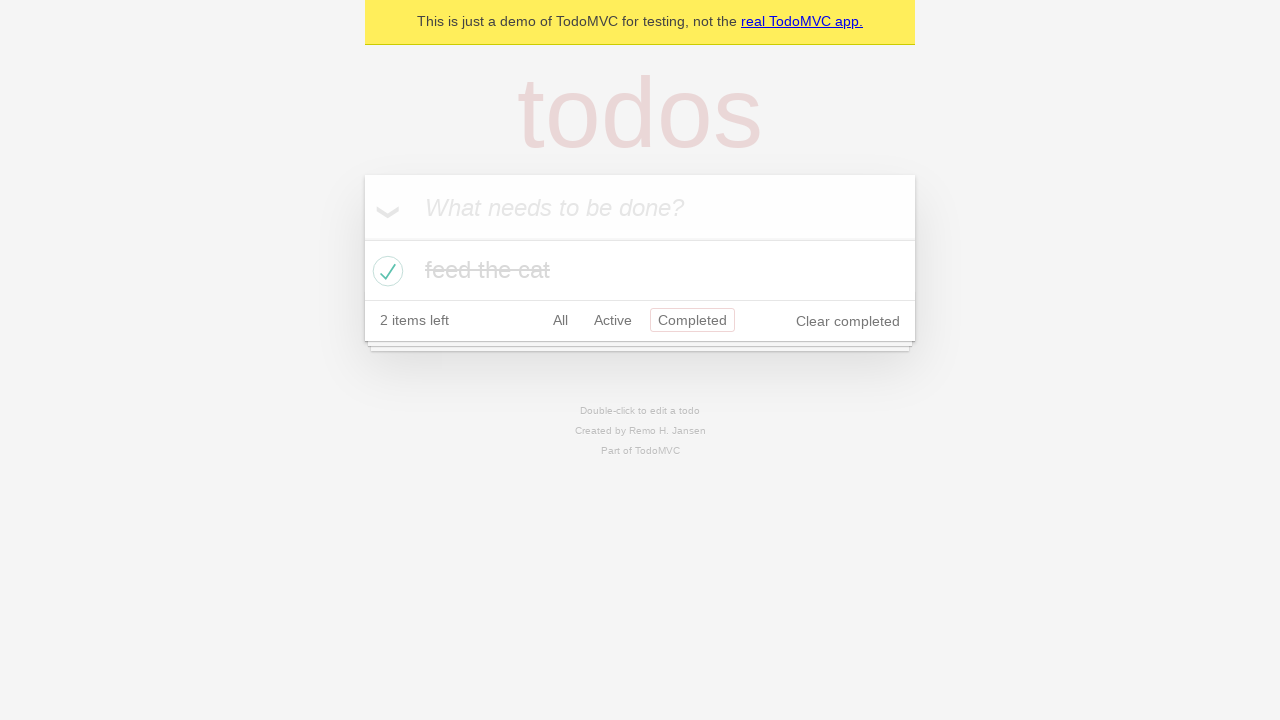

Navigated back to Active filter view
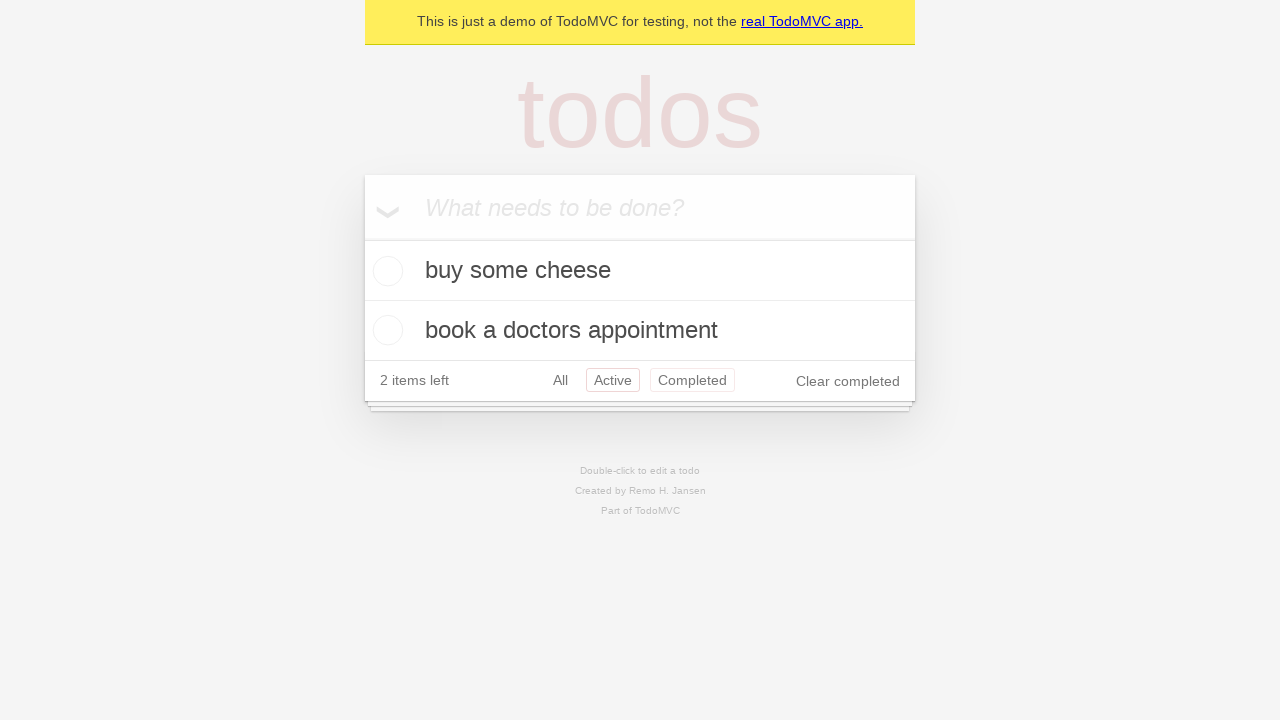

Navigated back to All filter view
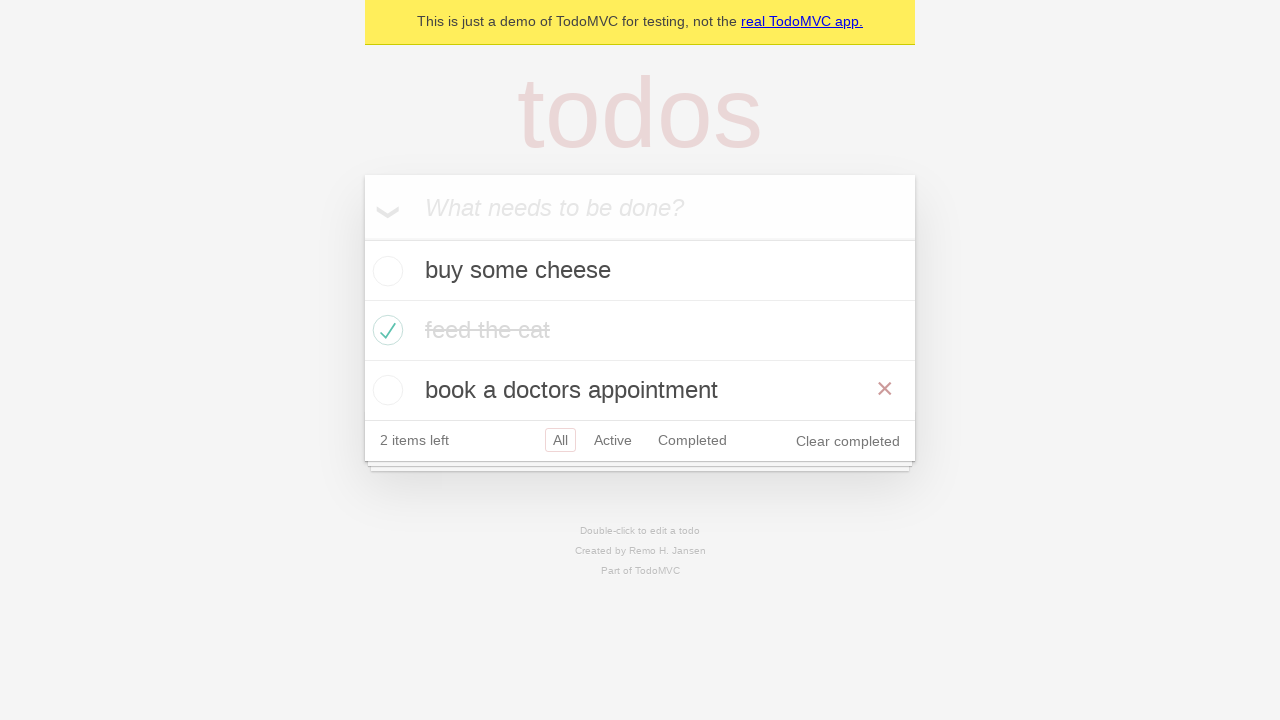

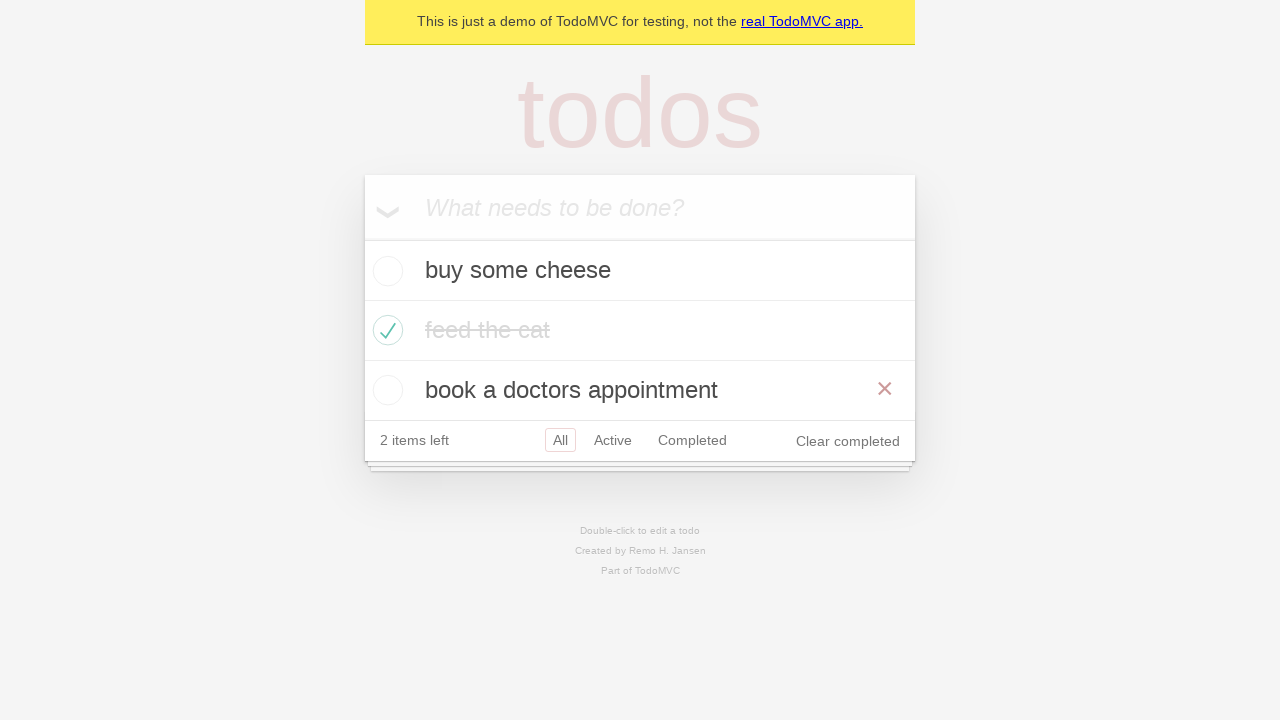